Tests pressing the tab key using keyboard action without targeting a specific element and verifies the result

Starting URL: http://the-internet.herokuapp.com/key_presses

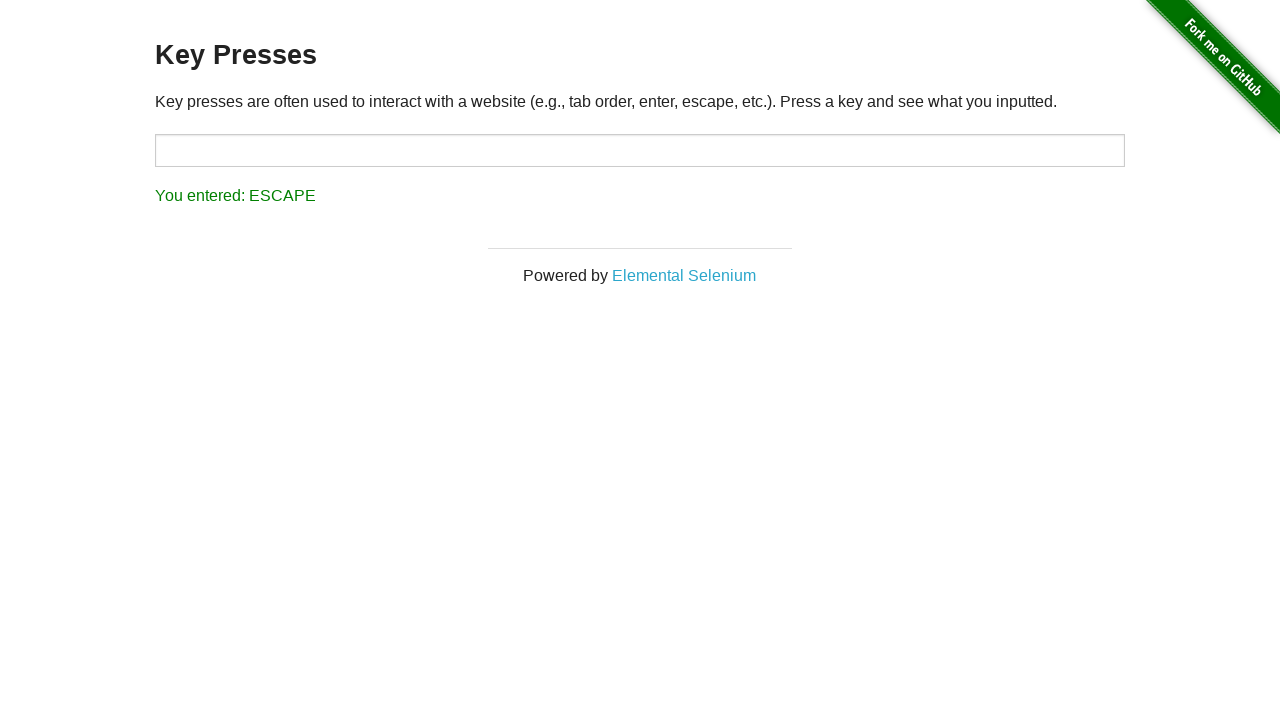

Navigated to Key Presses test page
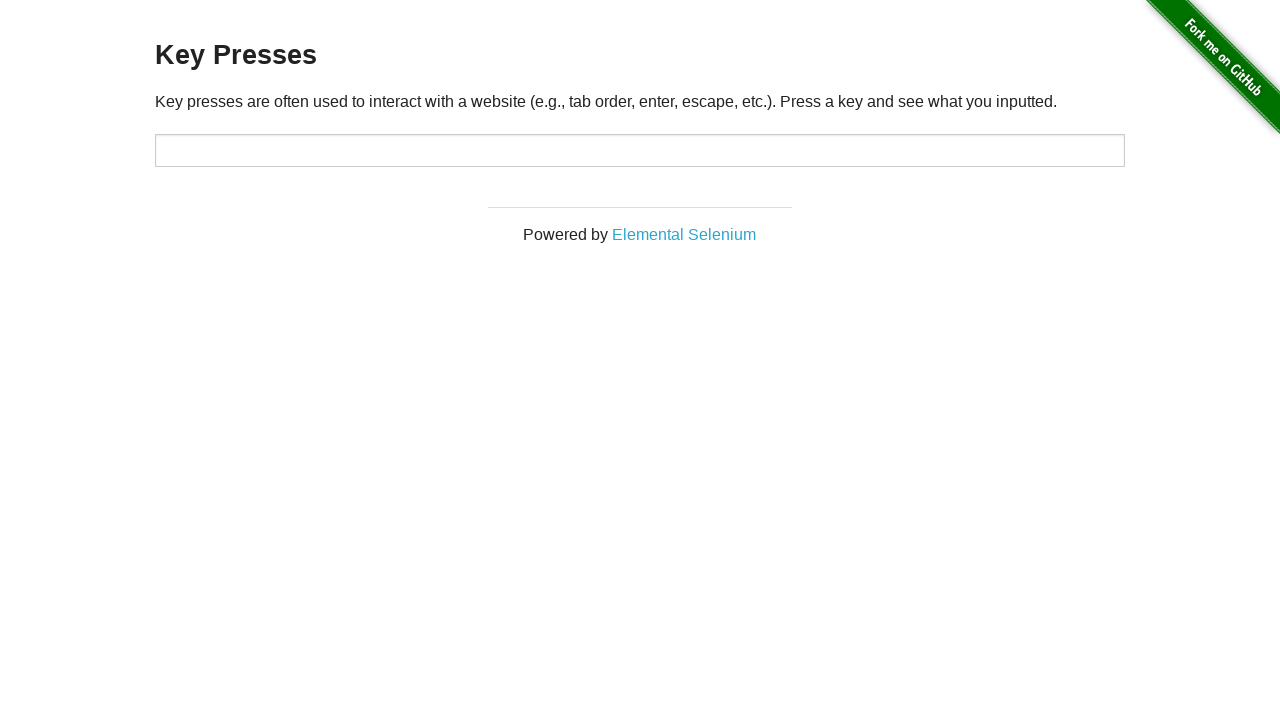

Pressed Tab key using keyboard action builder
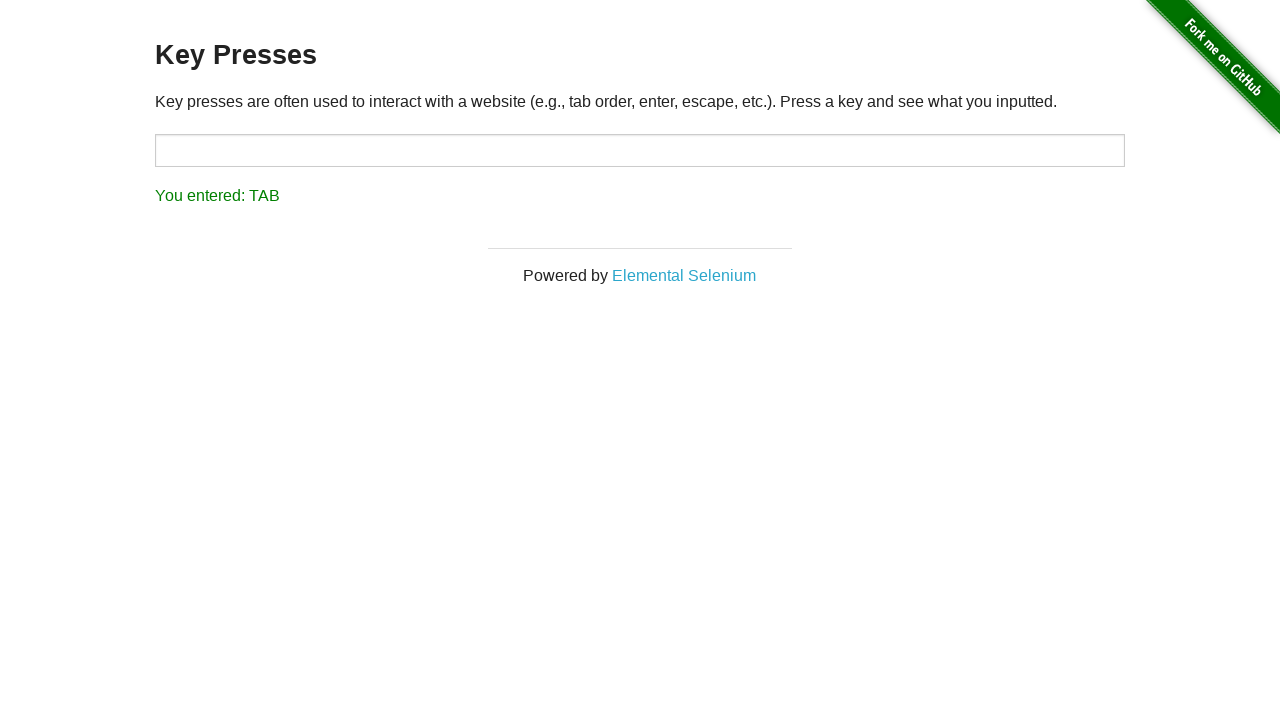

Result element appeared after Tab key press
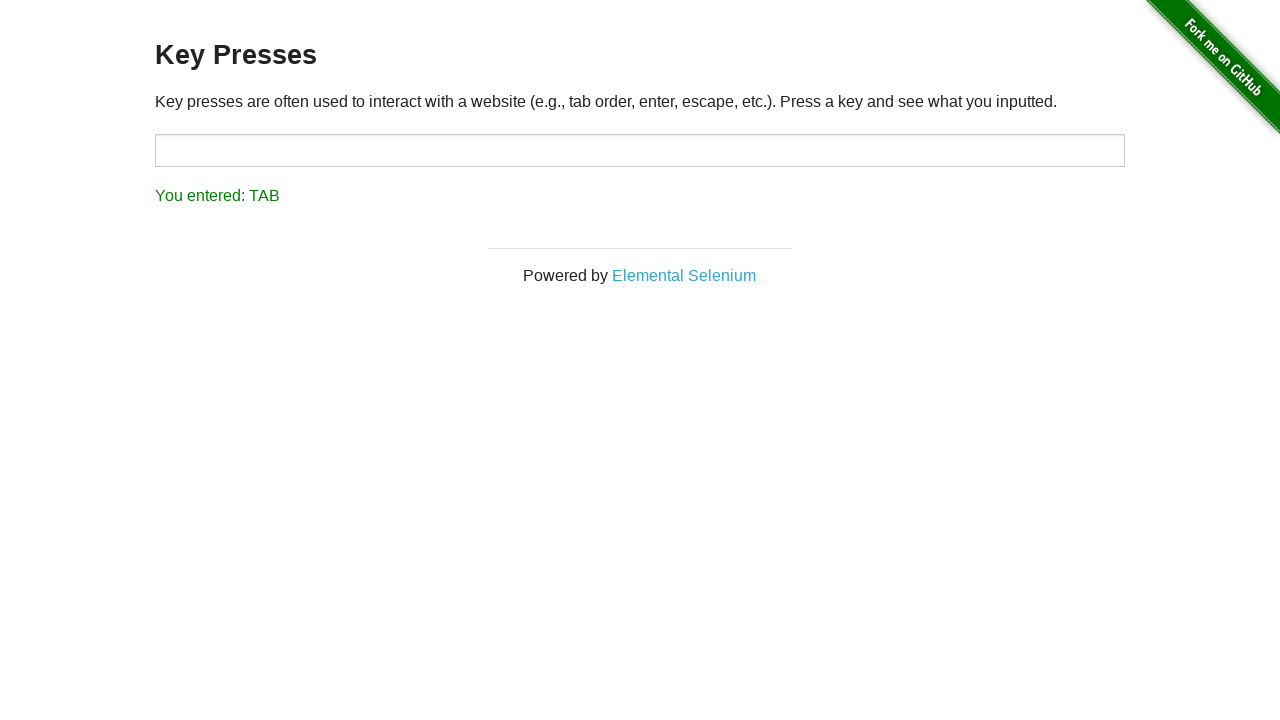

Retrieved result text content
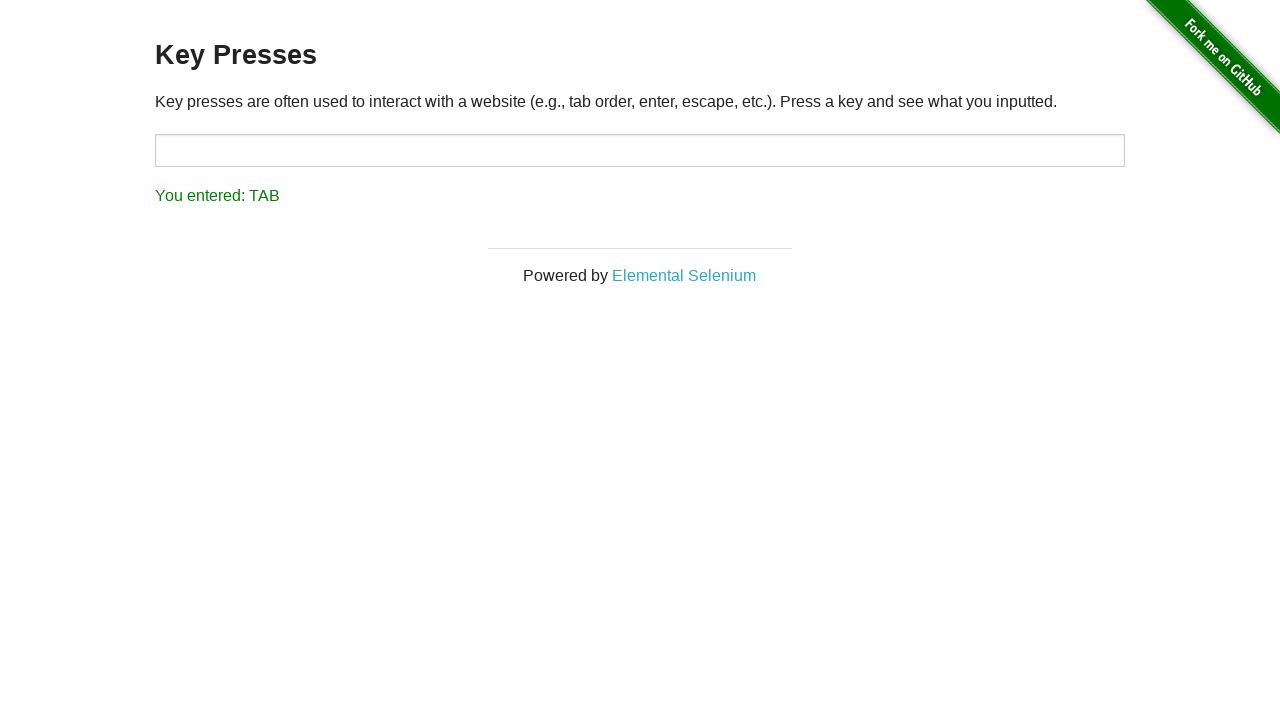

Verified result text equals 'You entered: TAB'
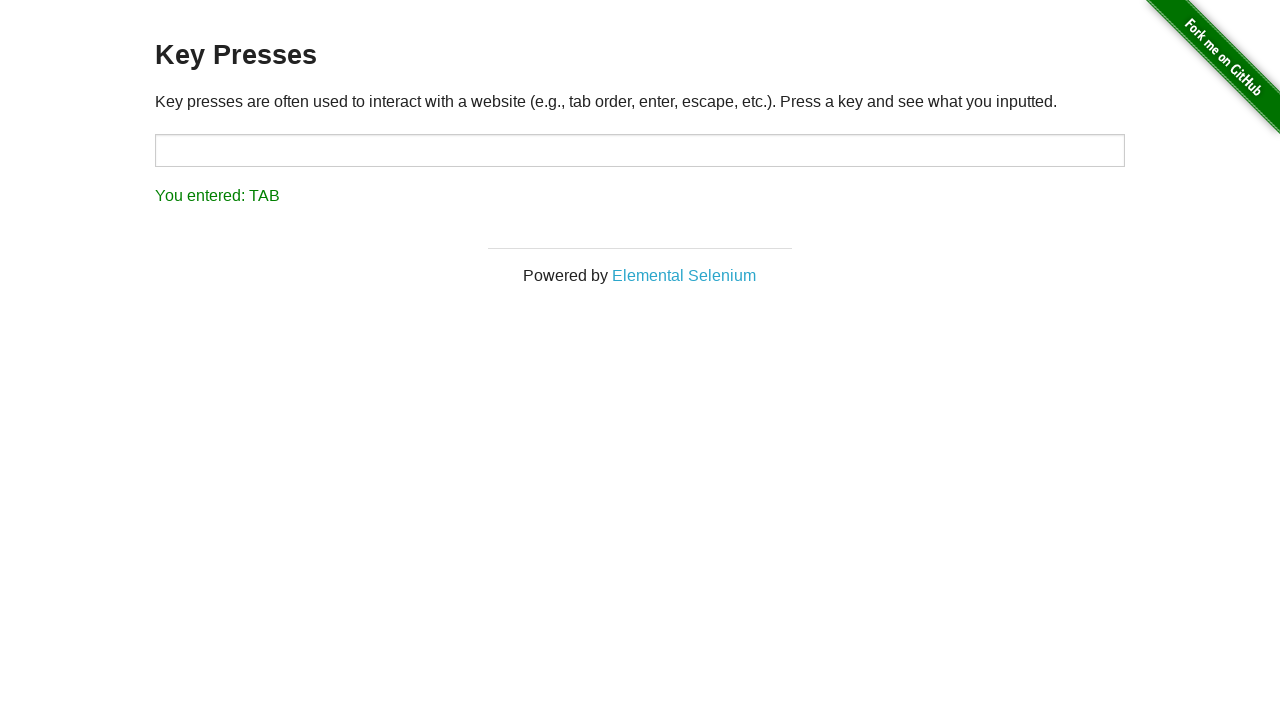

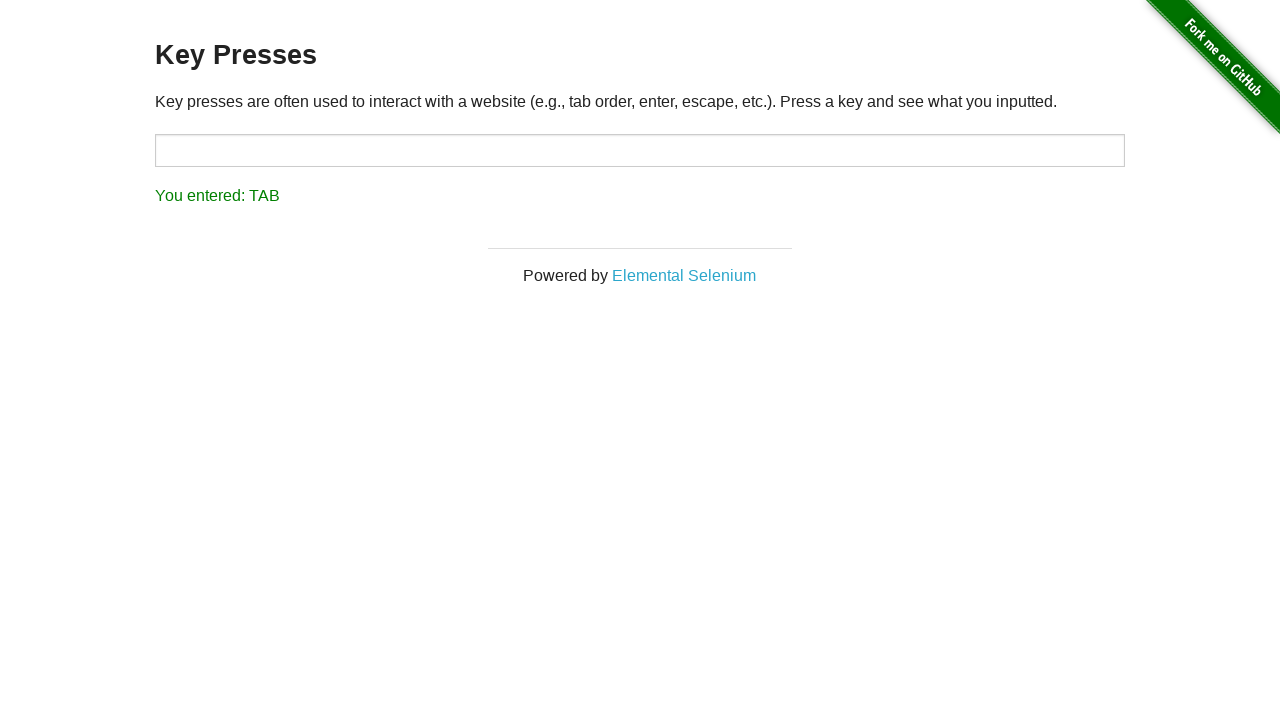